Tests the resize functionality on jQuery UI's resizable demo by switching to the iframe containing the demo and performing a click-and-drag resize action on the resizable element.

Starting URL: http://jqueryui.com/resizable/

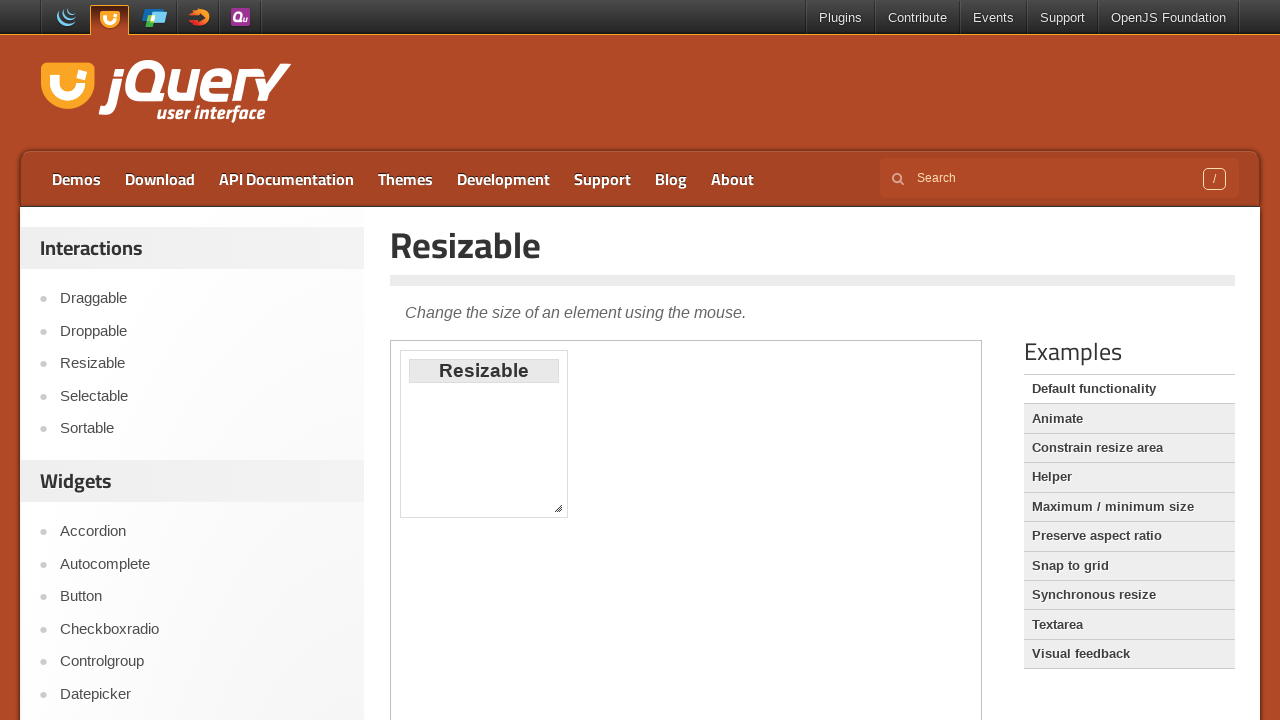

Located the demo iframe
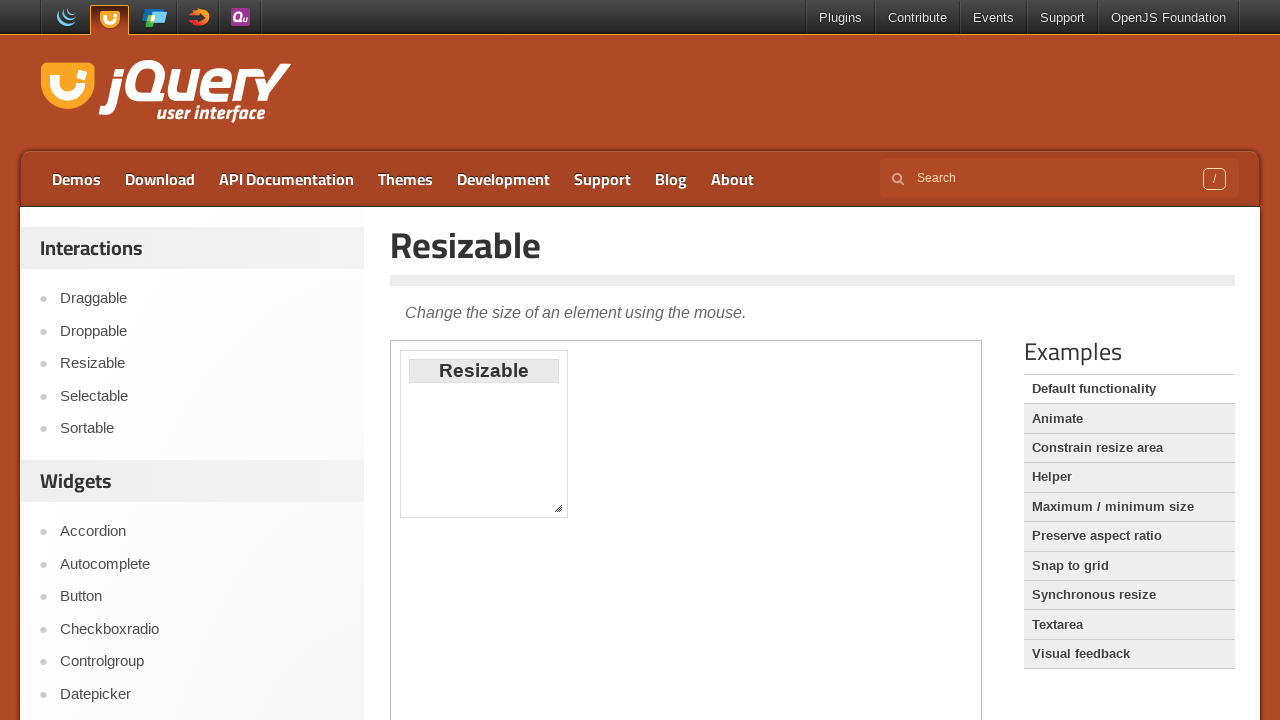

Located the resize handle (southeast corner)
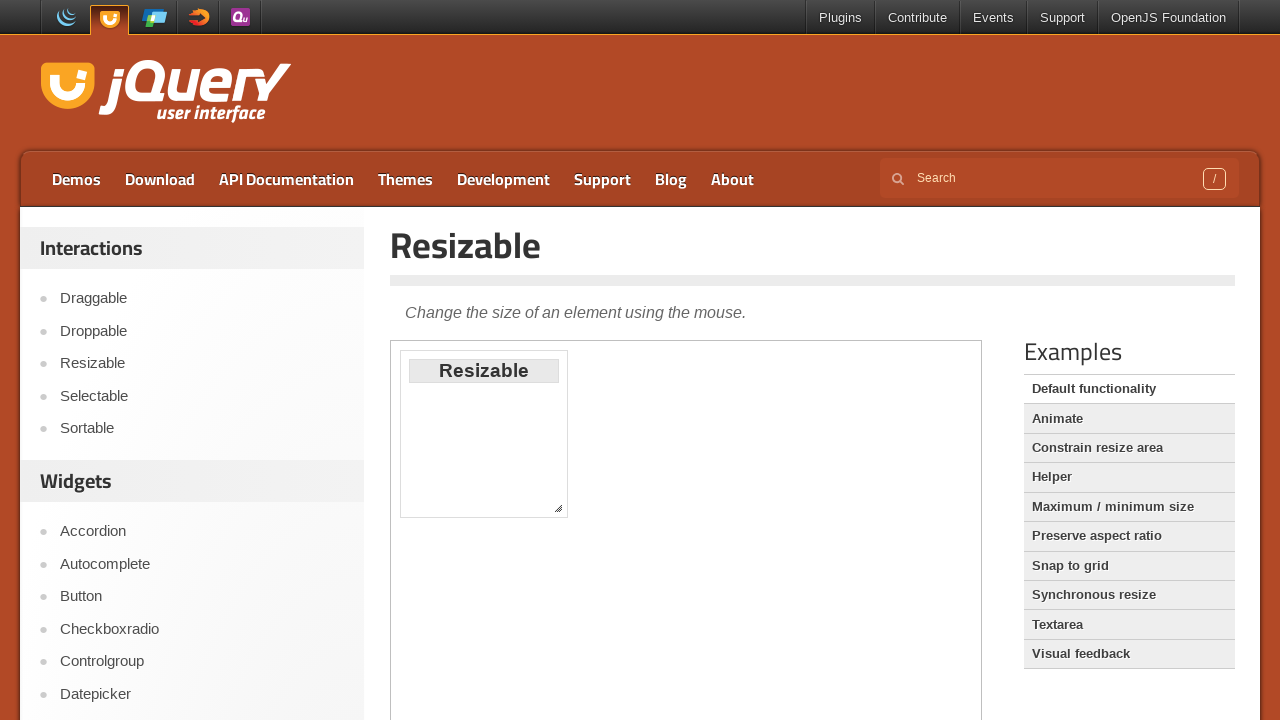

Retrieved bounding box of the resize handle
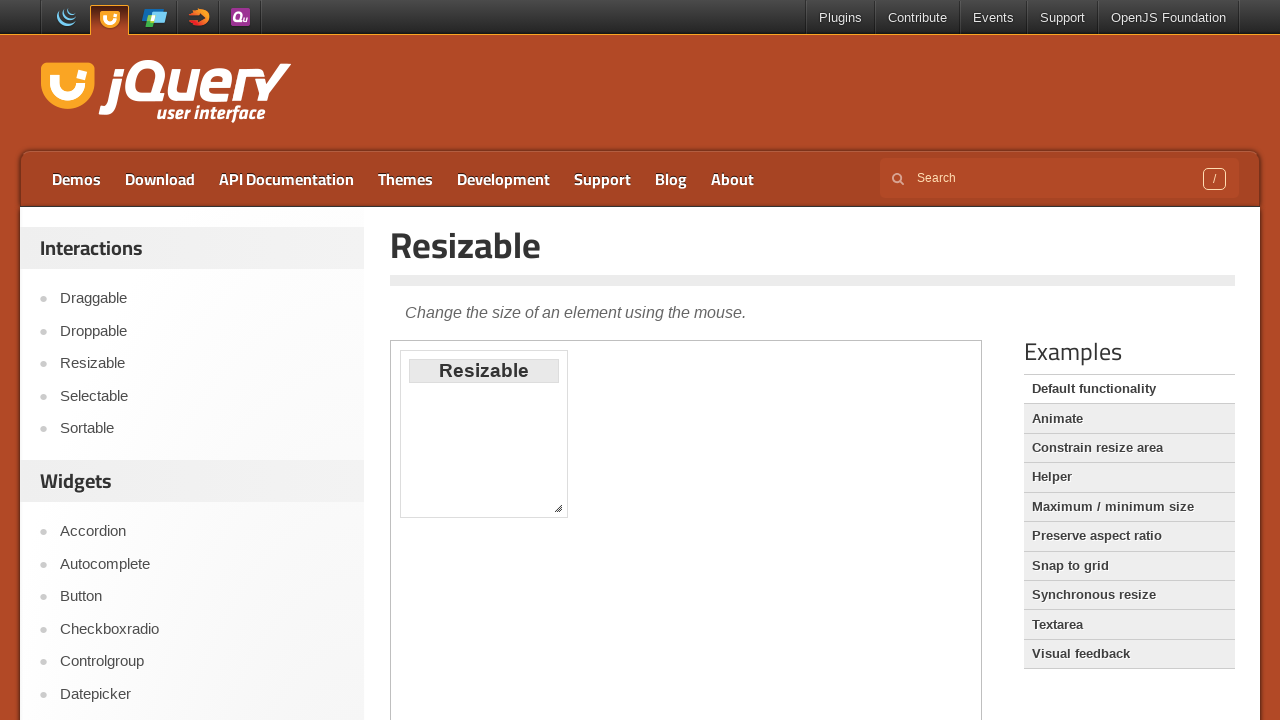

Moved mouse to the center of the resize handle at (558, 508)
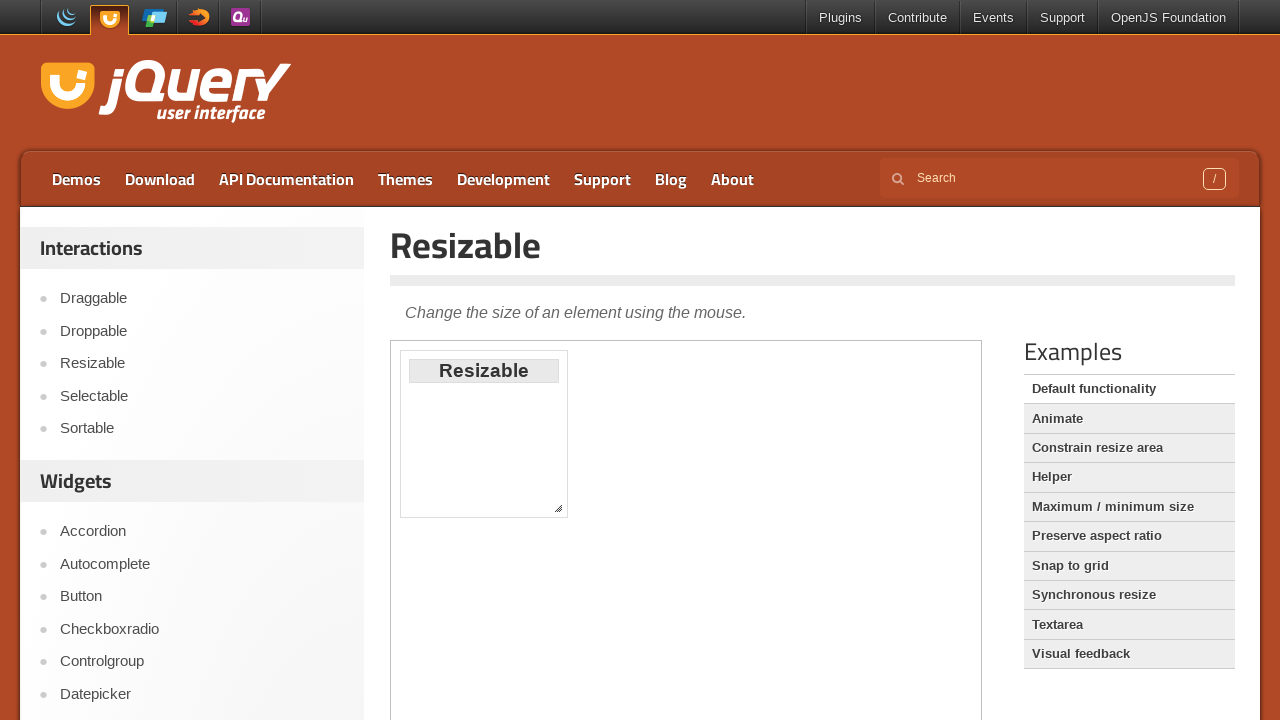

Pressed down the mouse button at (558, 508)
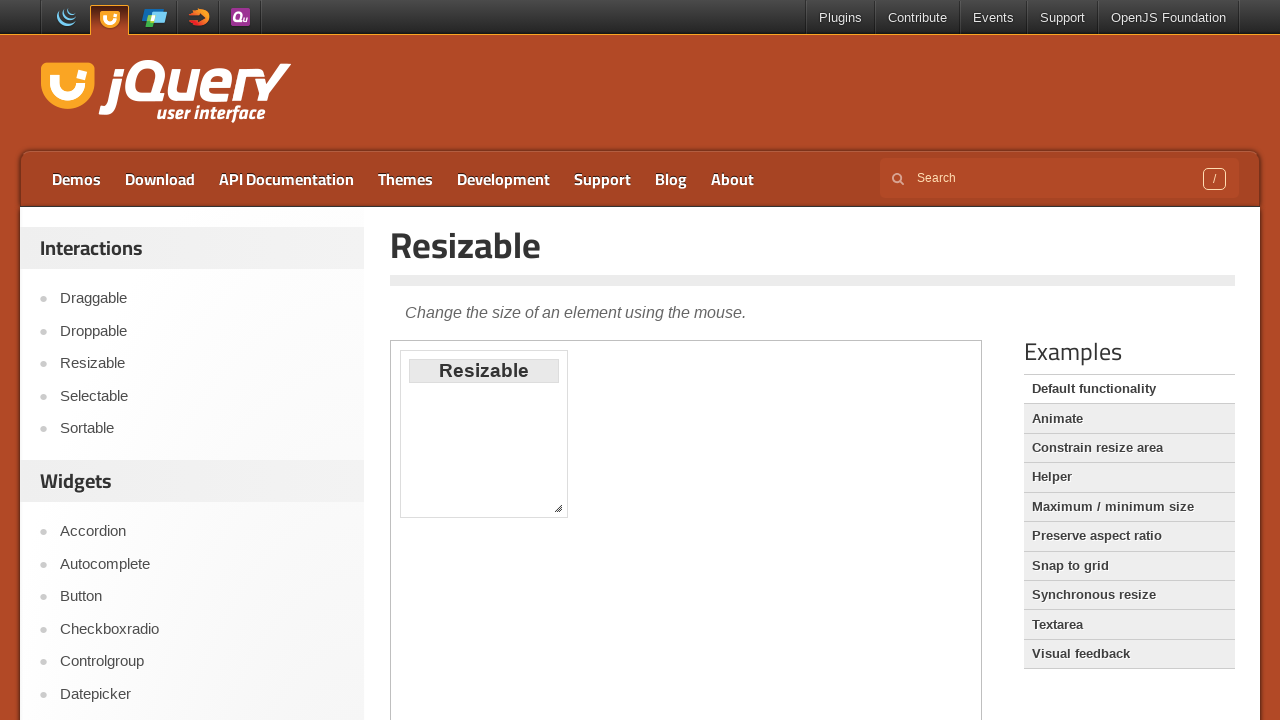

Dragged mouse to resize element by offset (200, 150) at (758, 658)
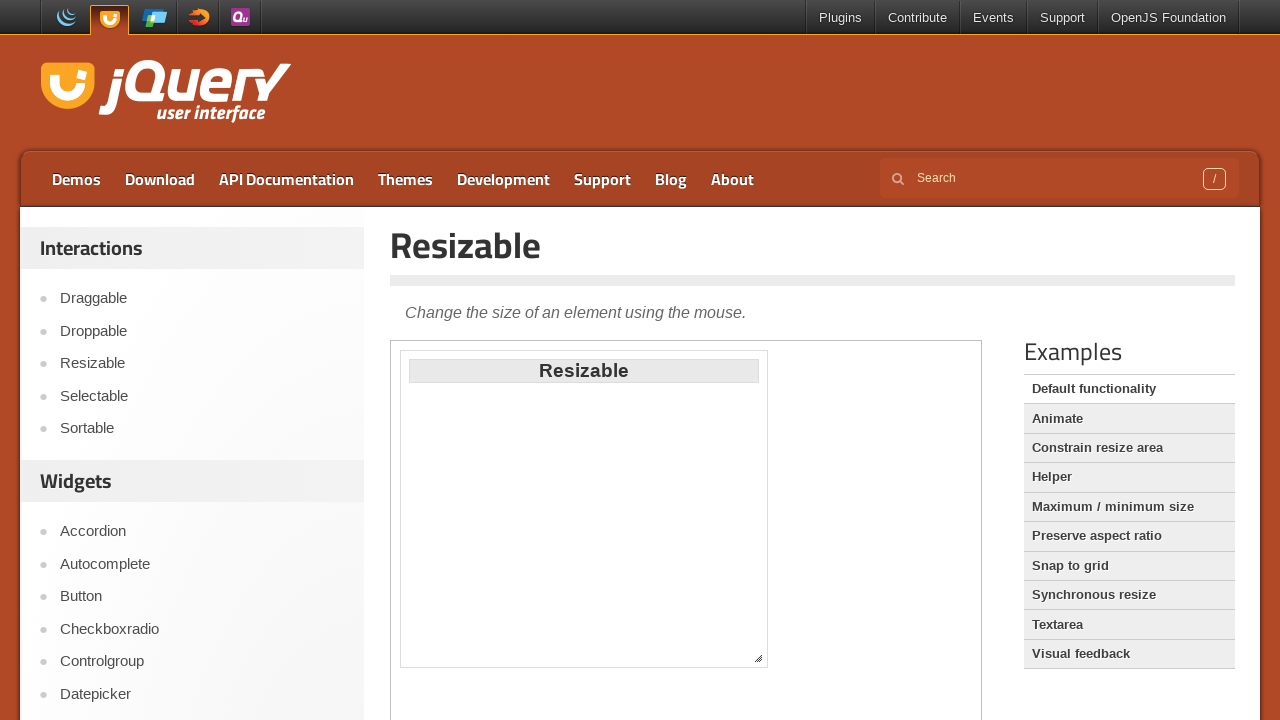

Released the mouse button to complete resize action at (758, 658)
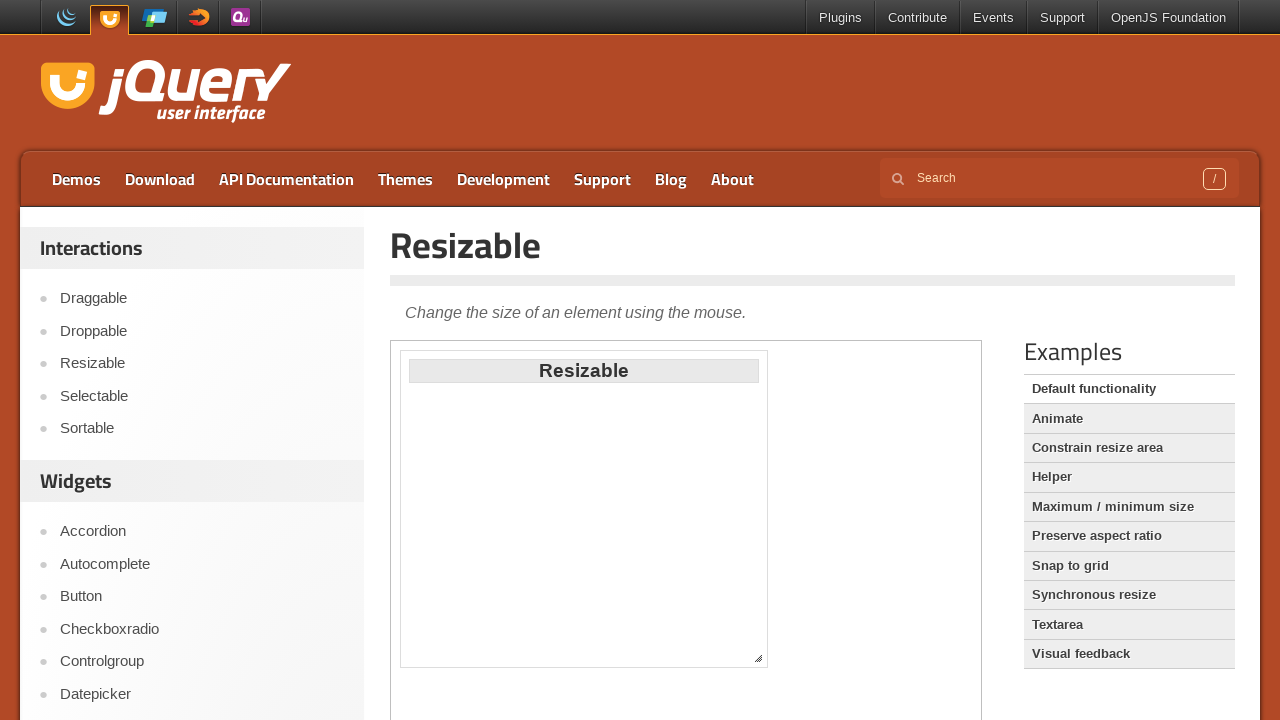

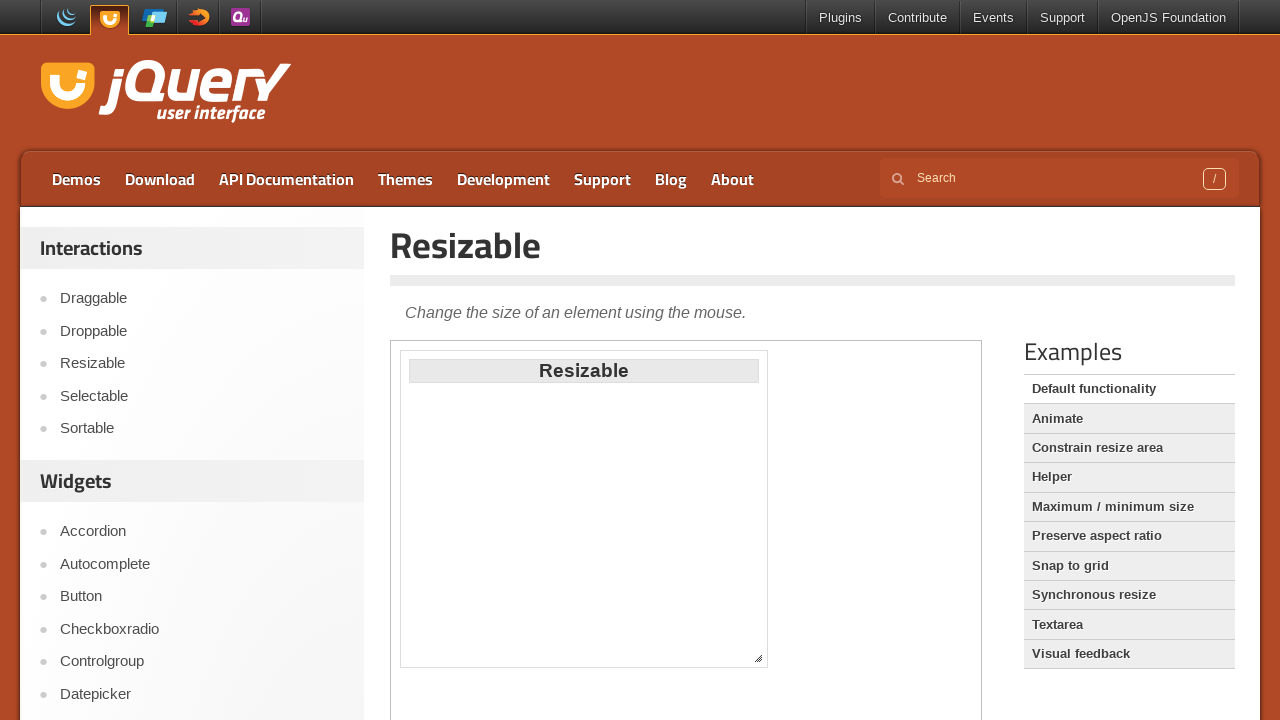